Verifies that the disabled input field is actually disabled

Starting URL: https://bonigarcia.dev/selenium-webdriver-java/

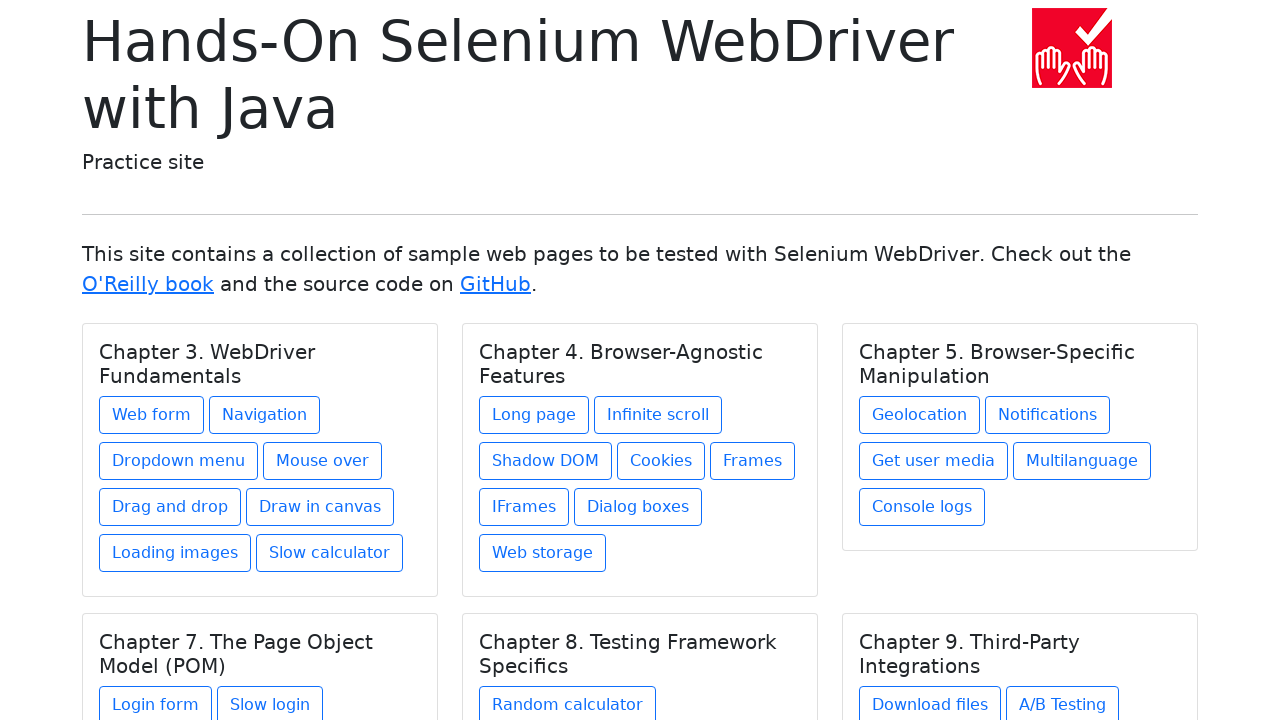

Clicked 'Web form' link to navigate to the form page at (152, 415) on text=Web form
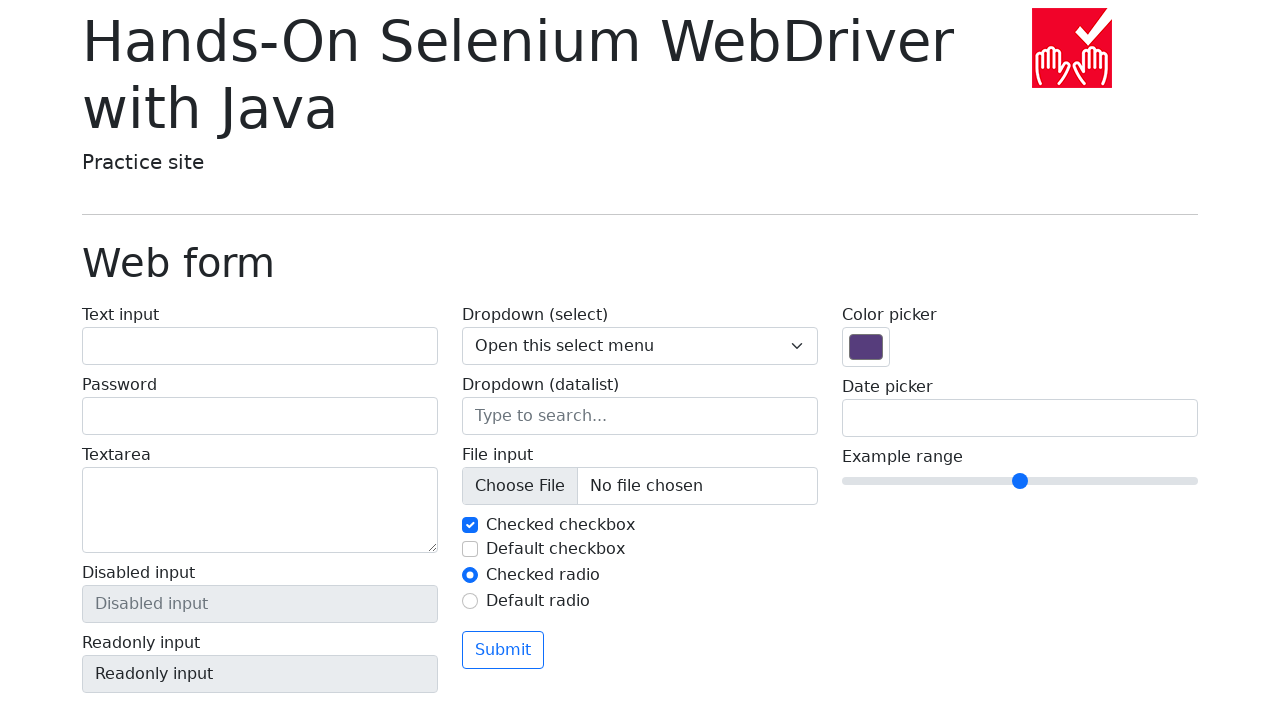

Located the disabled input field with name 'my-disabled'
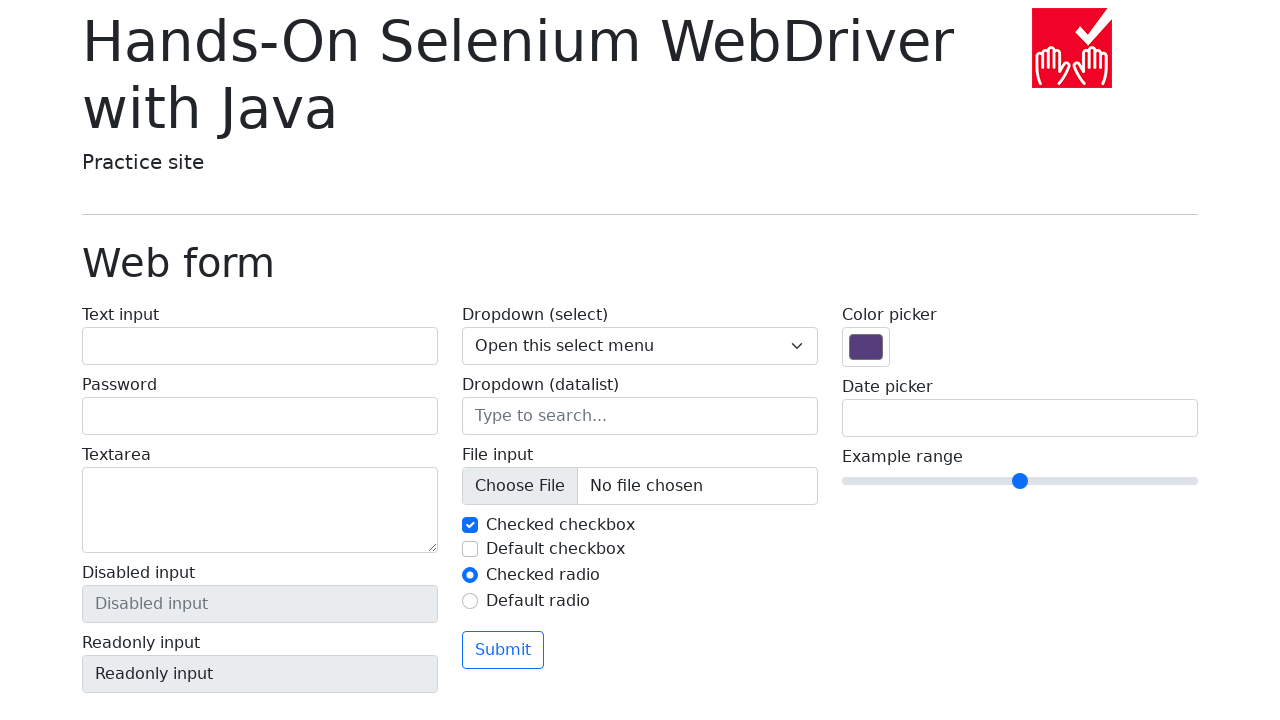

Verified that the disabled input field is actually disabled
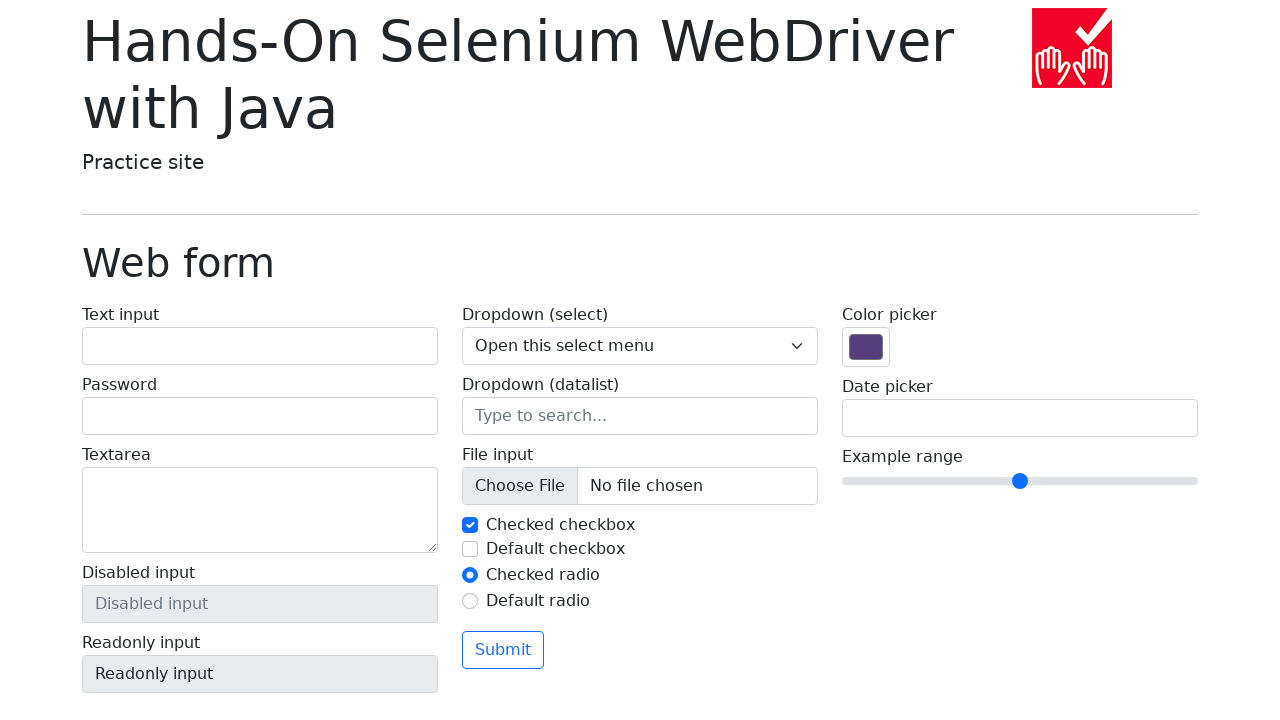

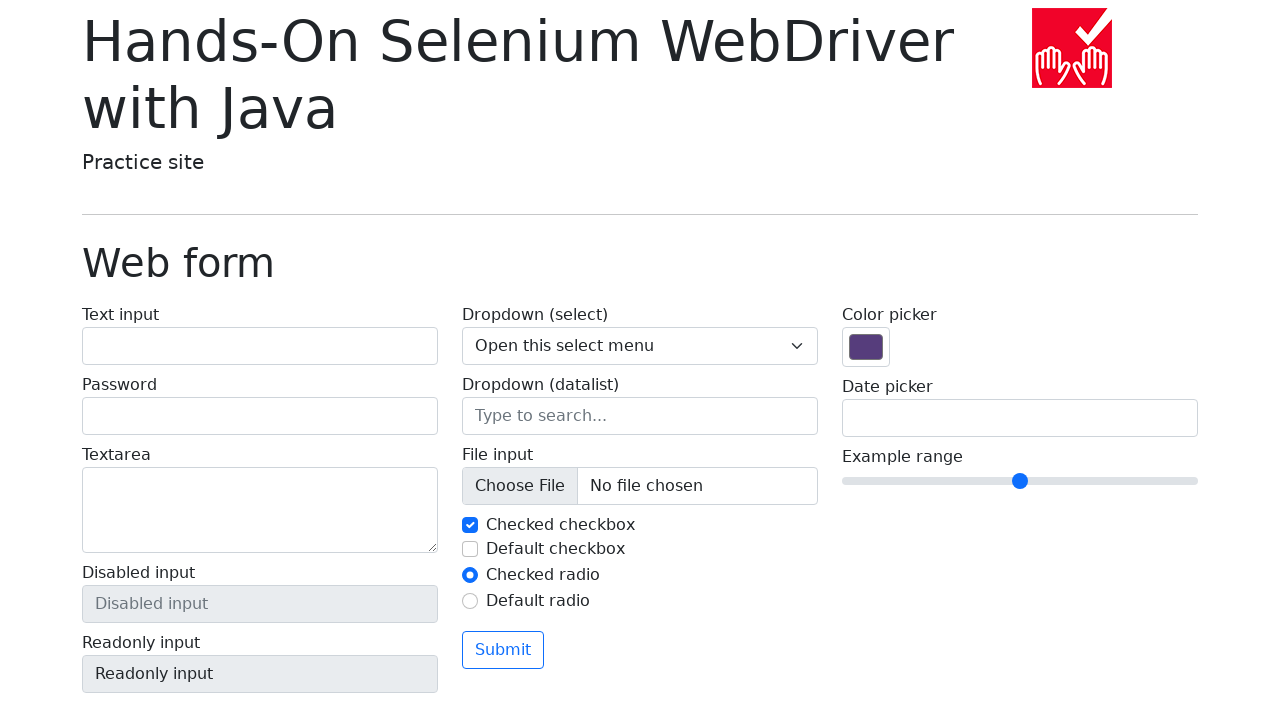